Tests the 12306 train ticket search functionality by entering departure station, arrival station, travel date, and submitting a query to check for available tickets.

Starting URL: https://kyfw.12306.cn/otn/leftTicket/init

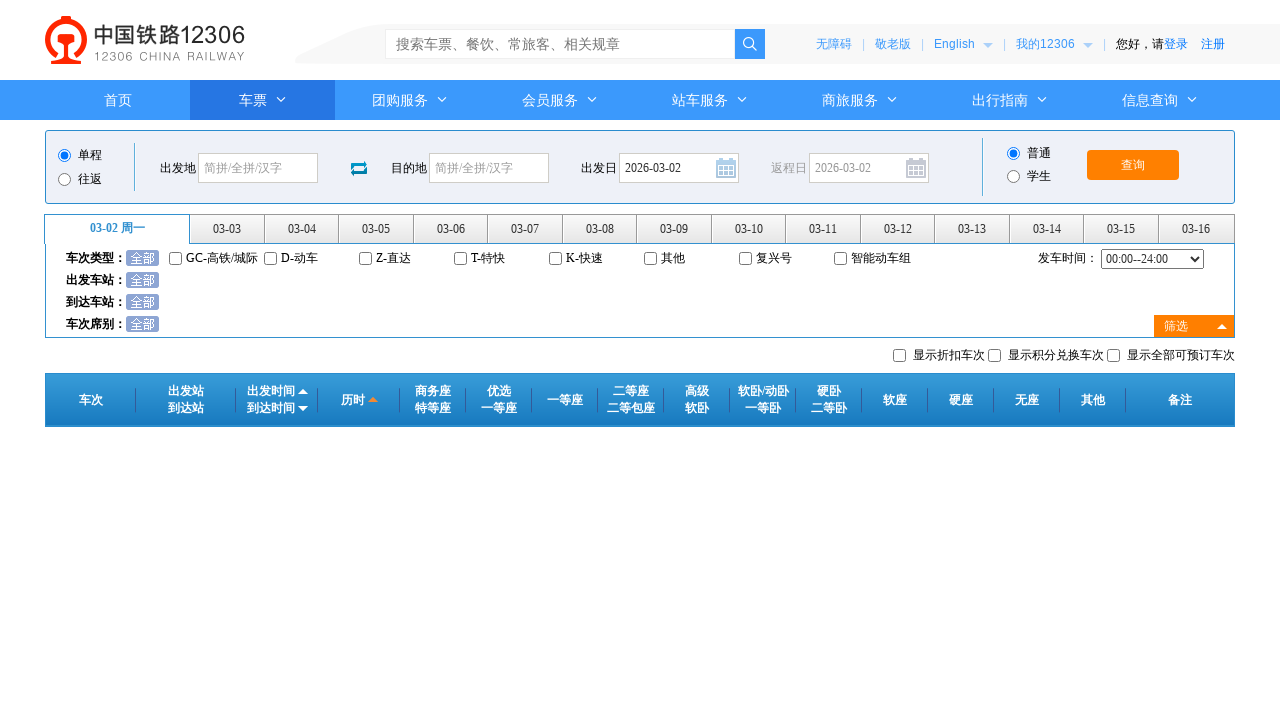

Clicked departure station field at (258, 168) on #fromStationText
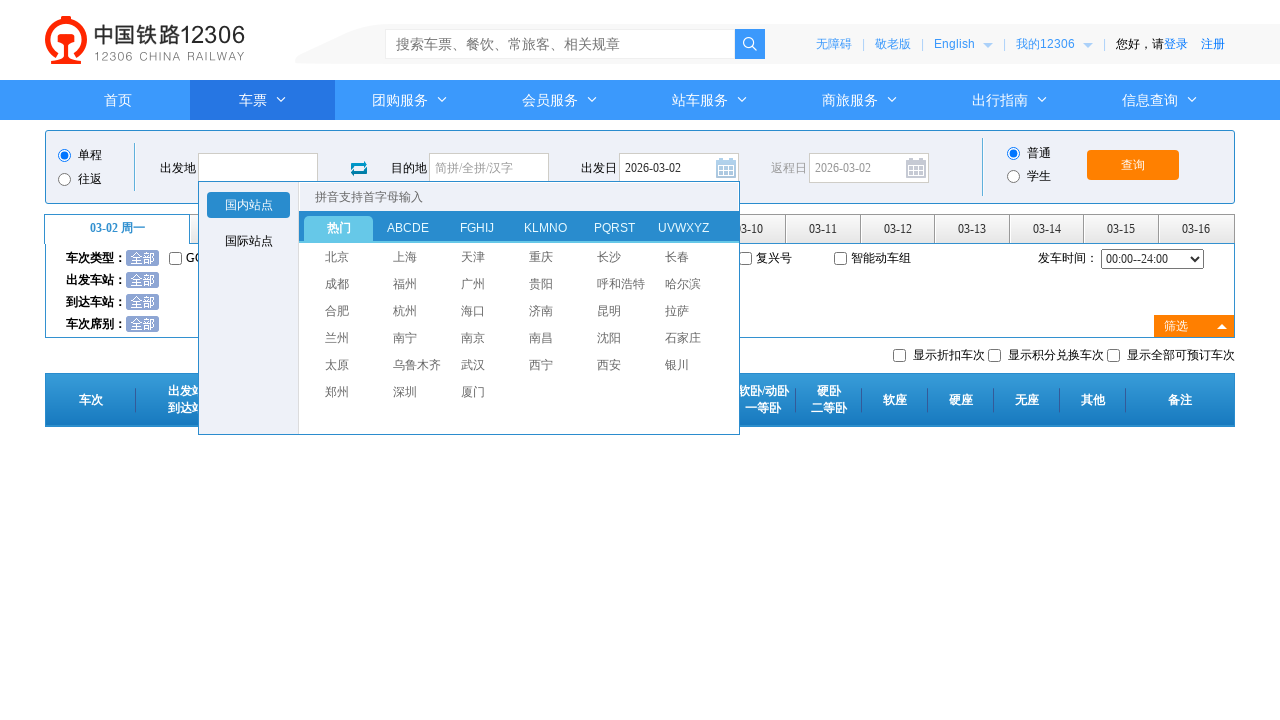

Entered departure station: 北京 (Beijing) on #fromStationText
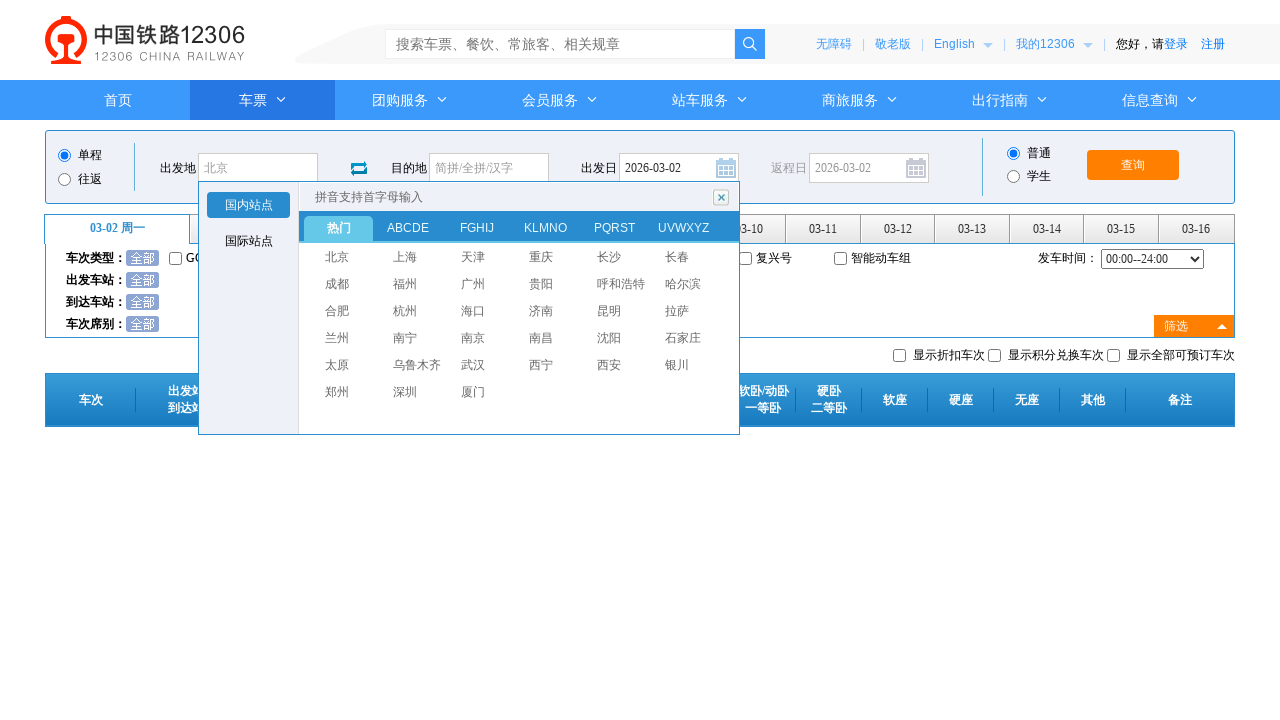

Pressed Enter to confirm departure station
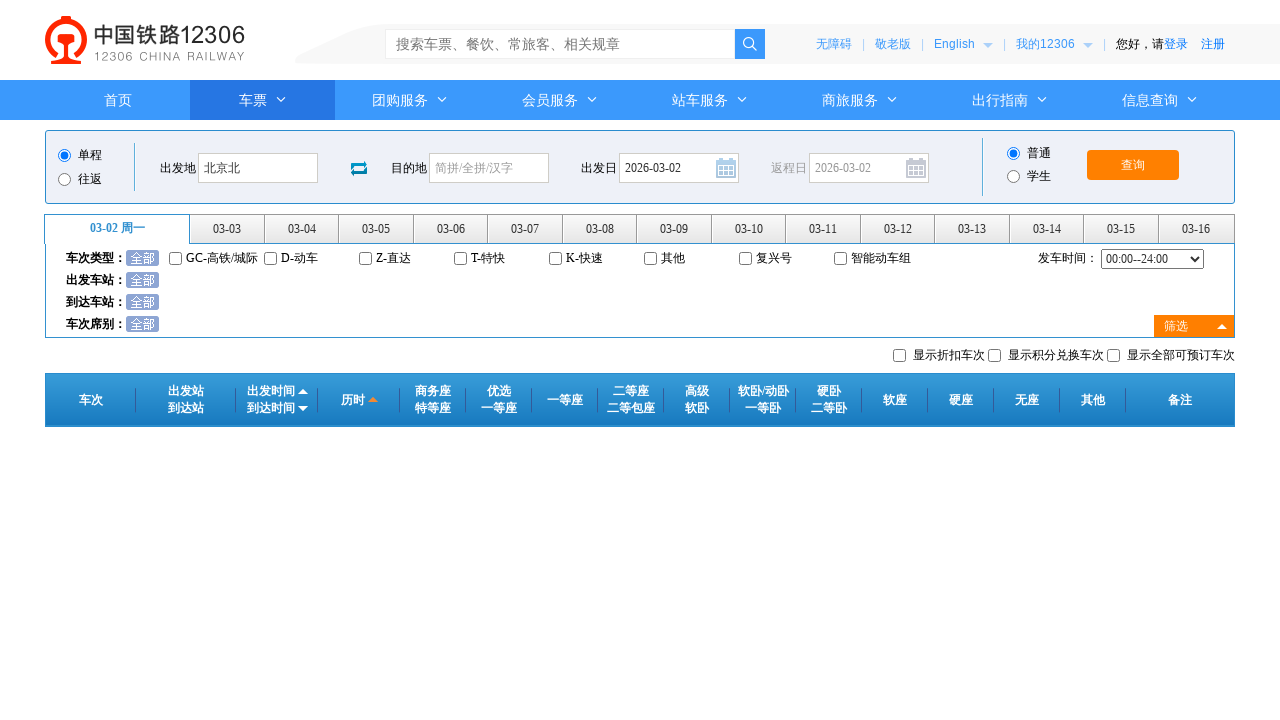

Clicked arrival station field at (489, 168) on #toStationText
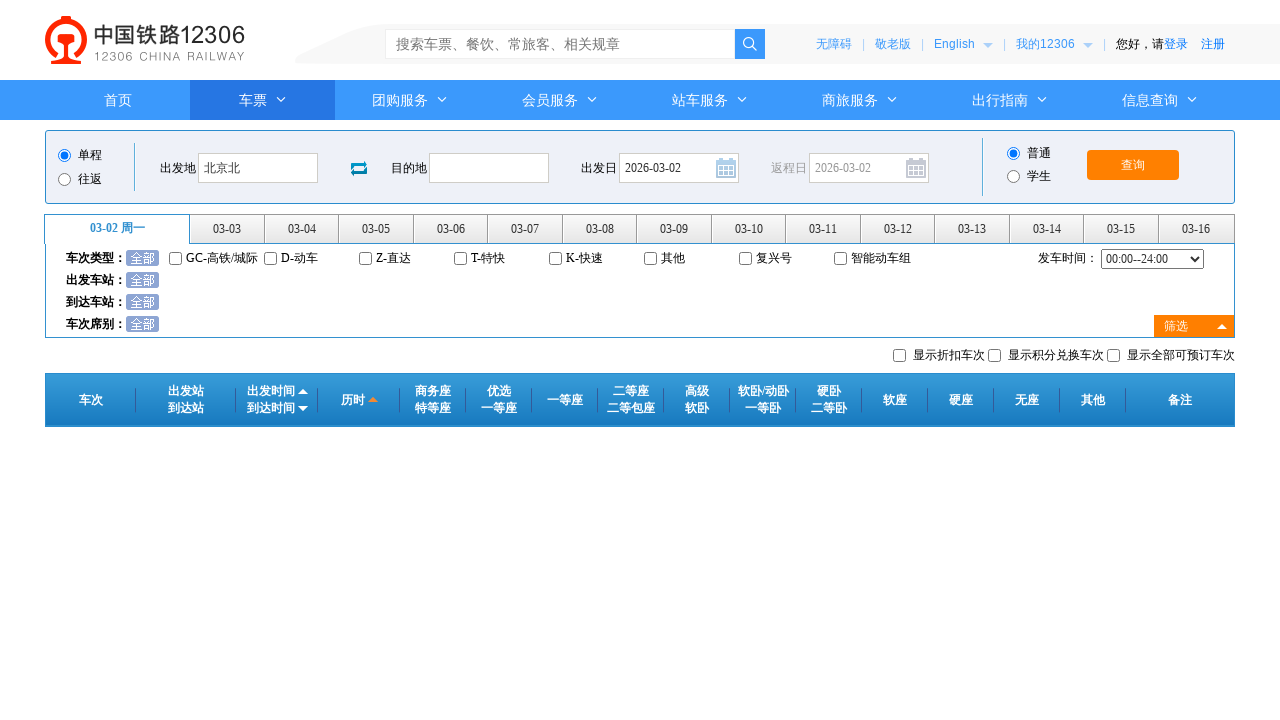

Entered arrival station: 上海 (Shanghai) on #toStationText
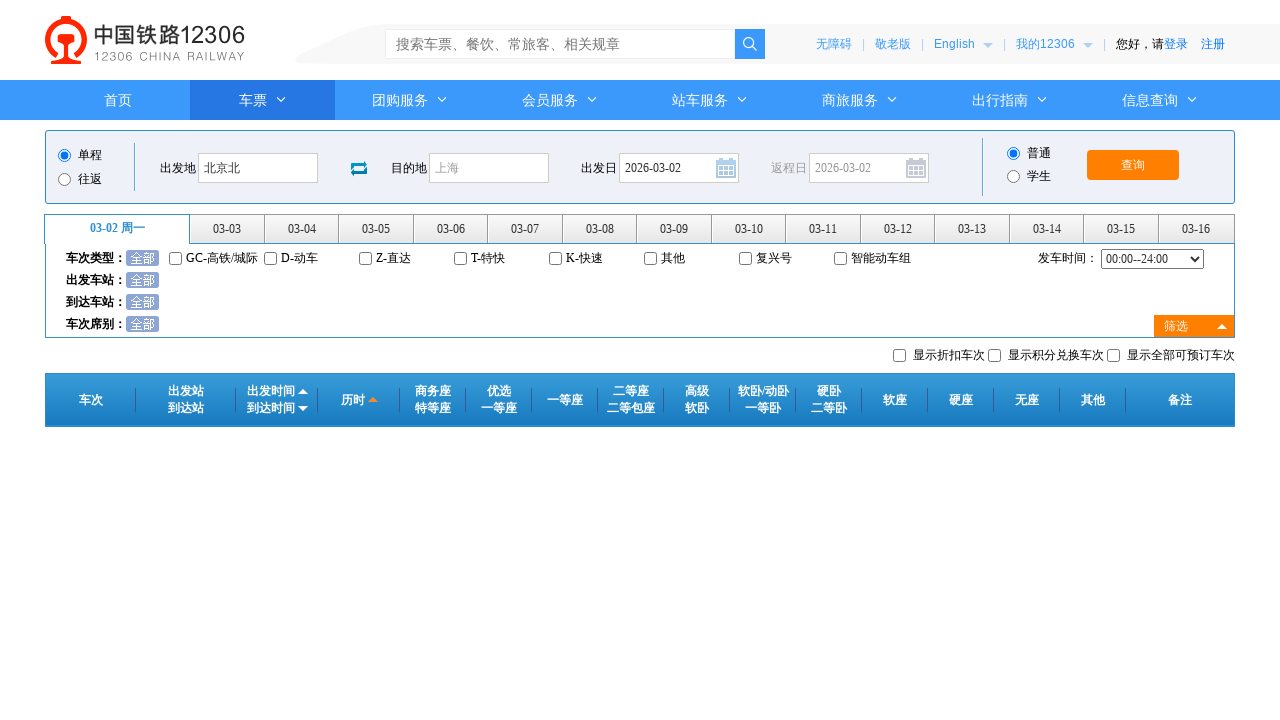

Pressed Enter to confirm arrival station
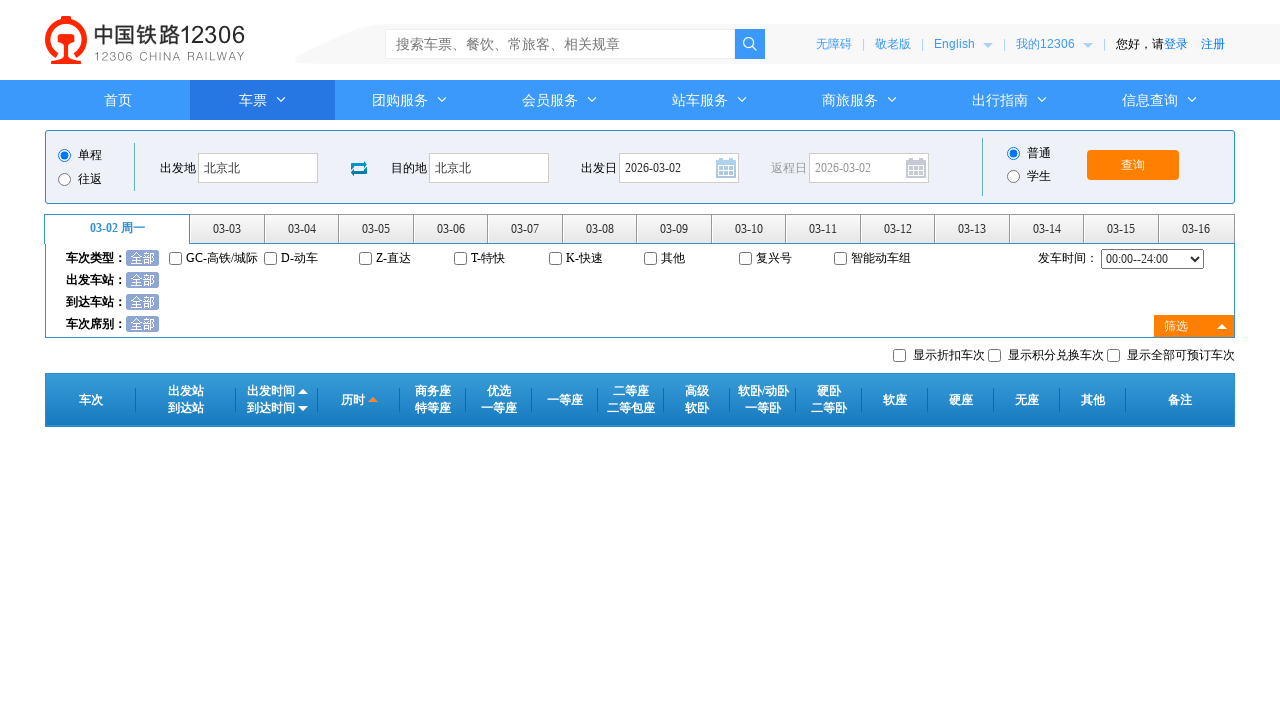

Removed readonly attribute from date field
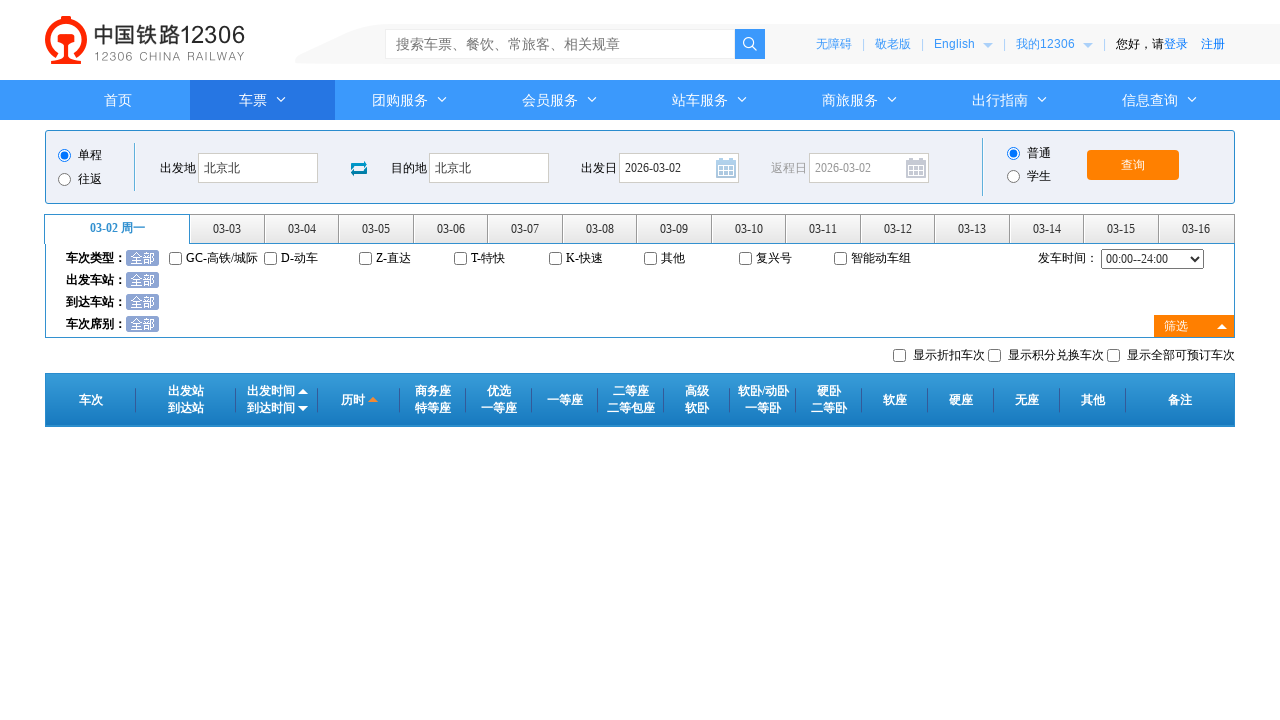

Entered travel date: 2024-03-15 on #train_date
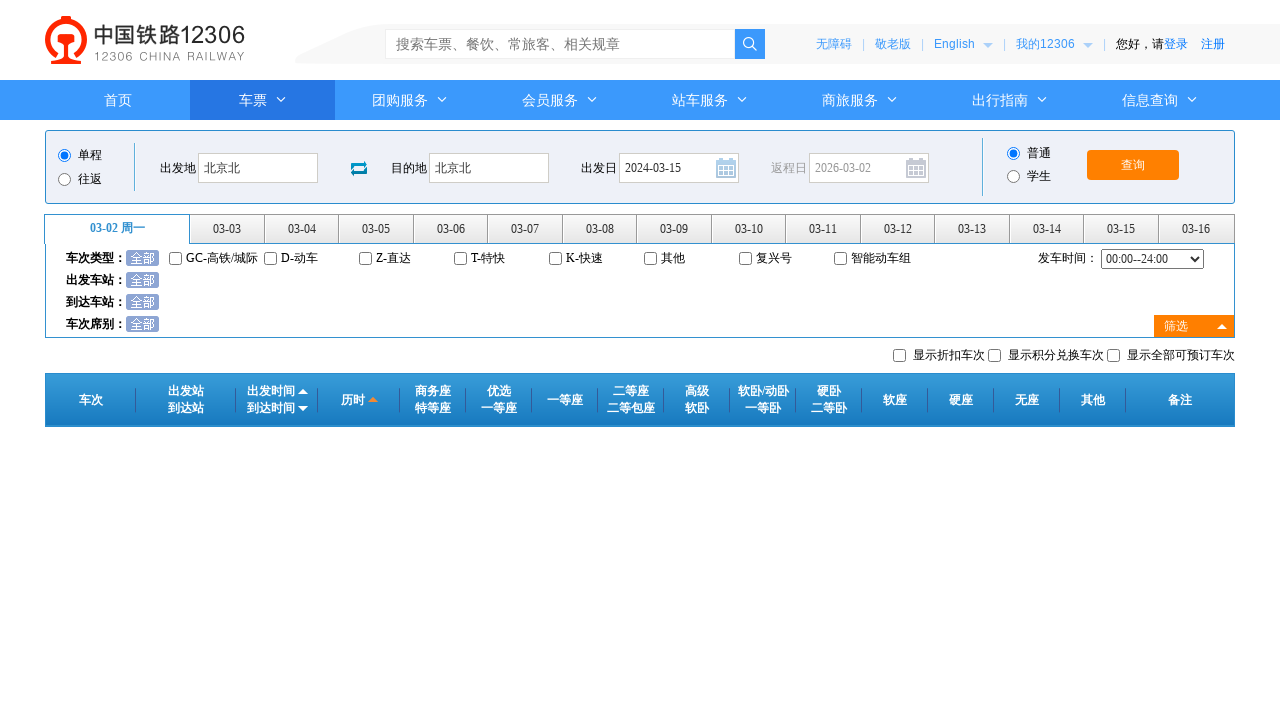

Clicked on date field to confirm selection at (679, 168) on #train_date
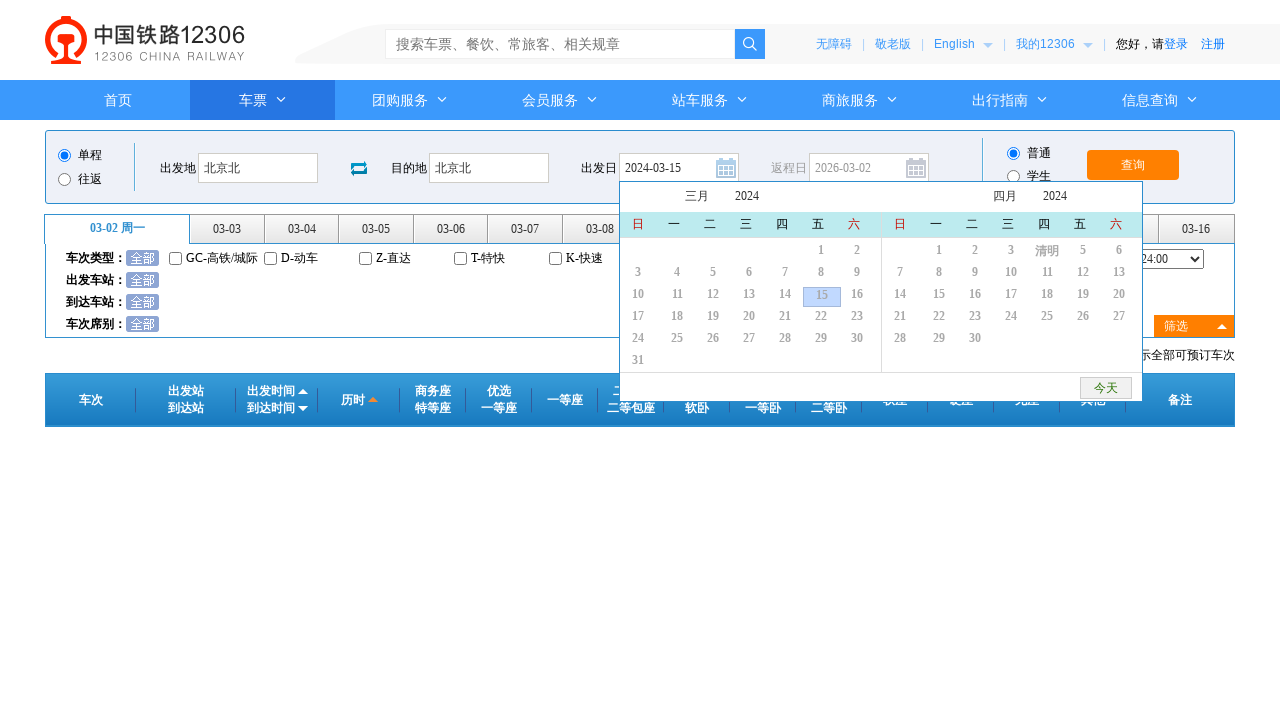

Clicked query button to search for available tickets at (1133, 165) on #query_ticket
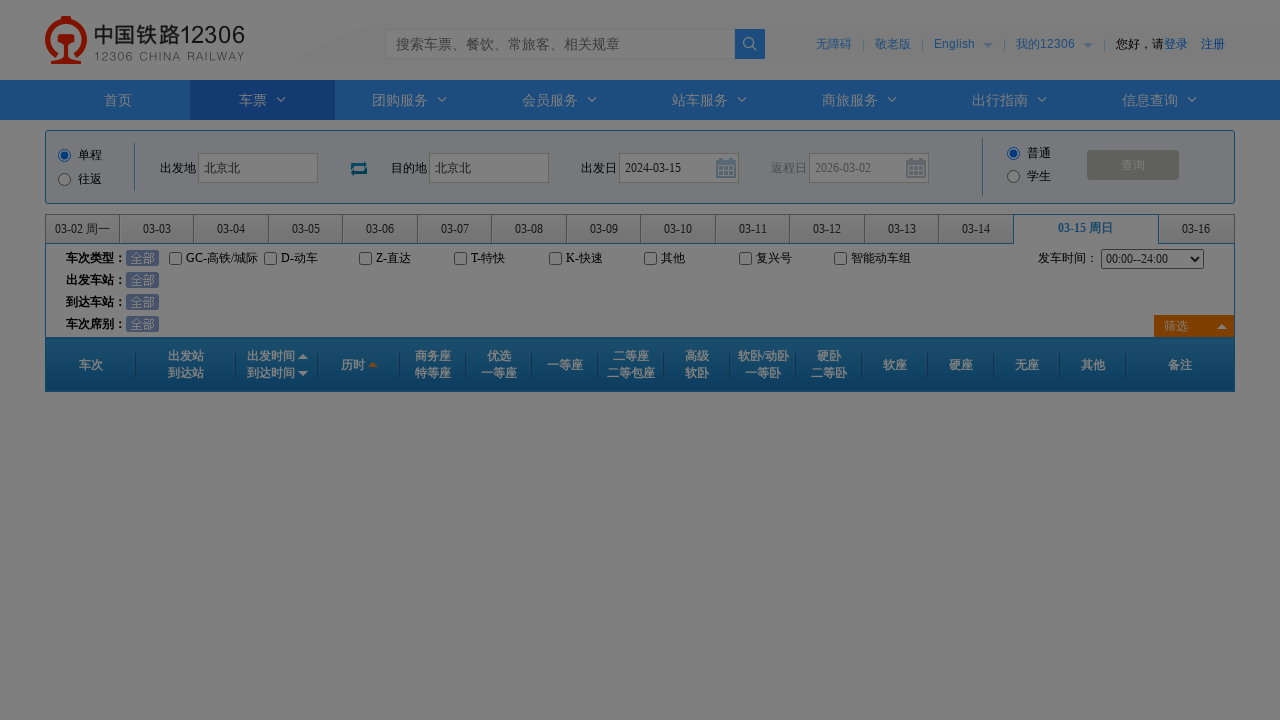

Waited for search results to load
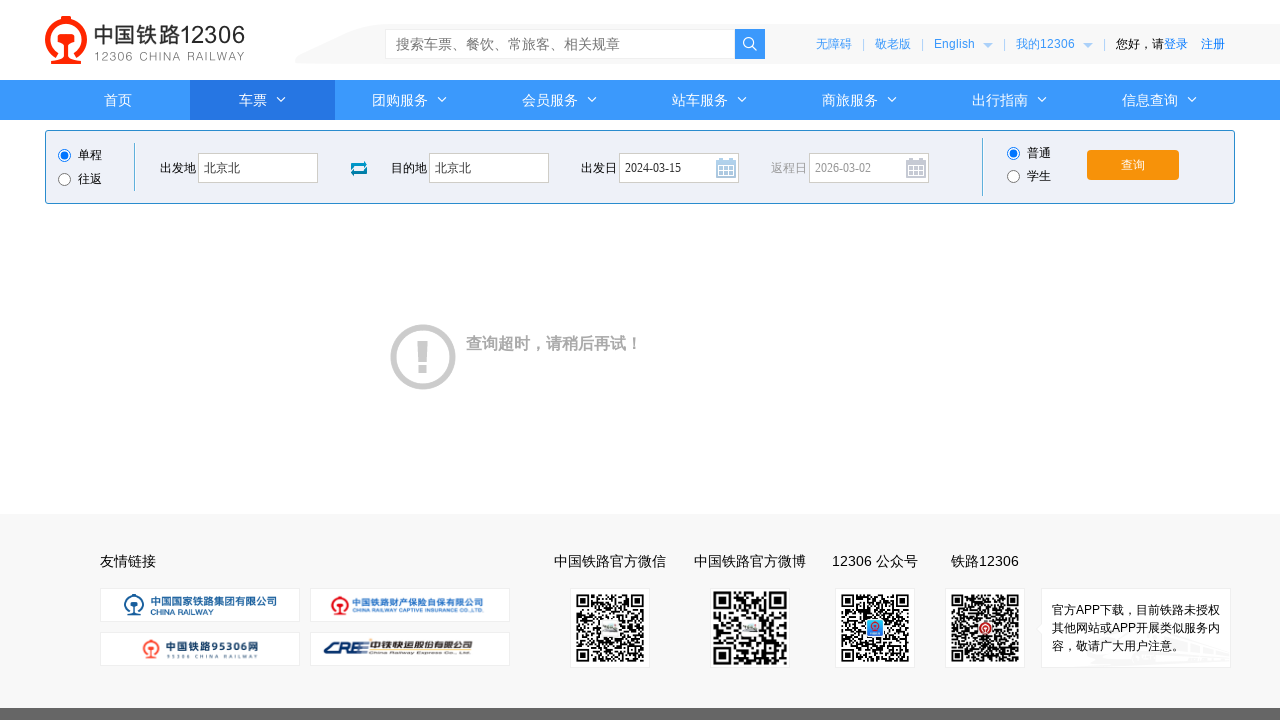

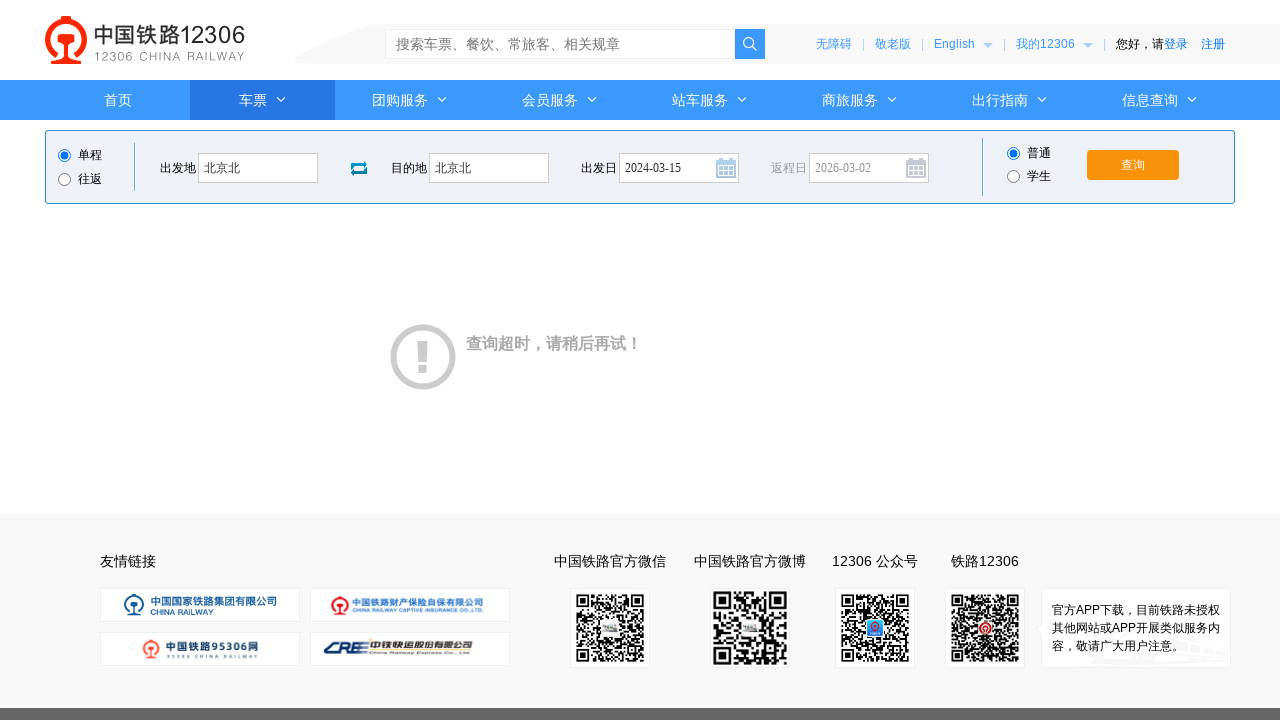